Navigates to Expedia website and performs cookie management by deleting a specific named cookie

Starting URL: https://www.expedia.com/

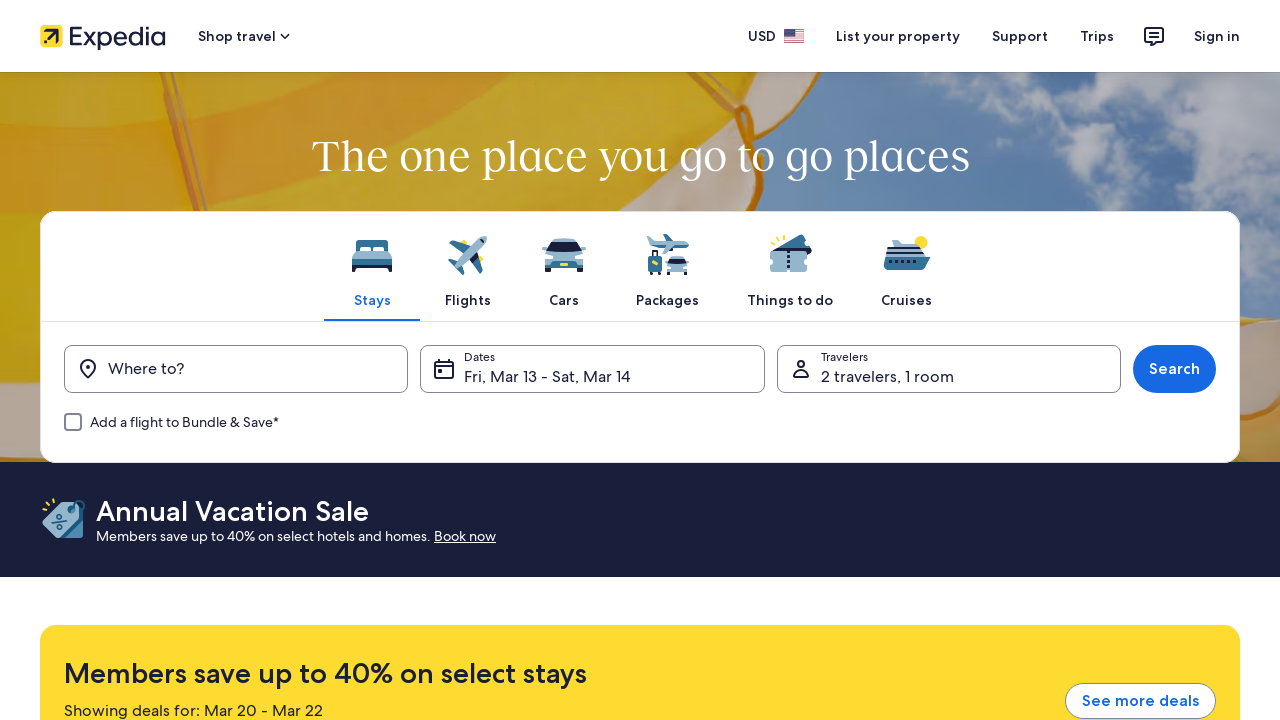

Navigated to Expedia website
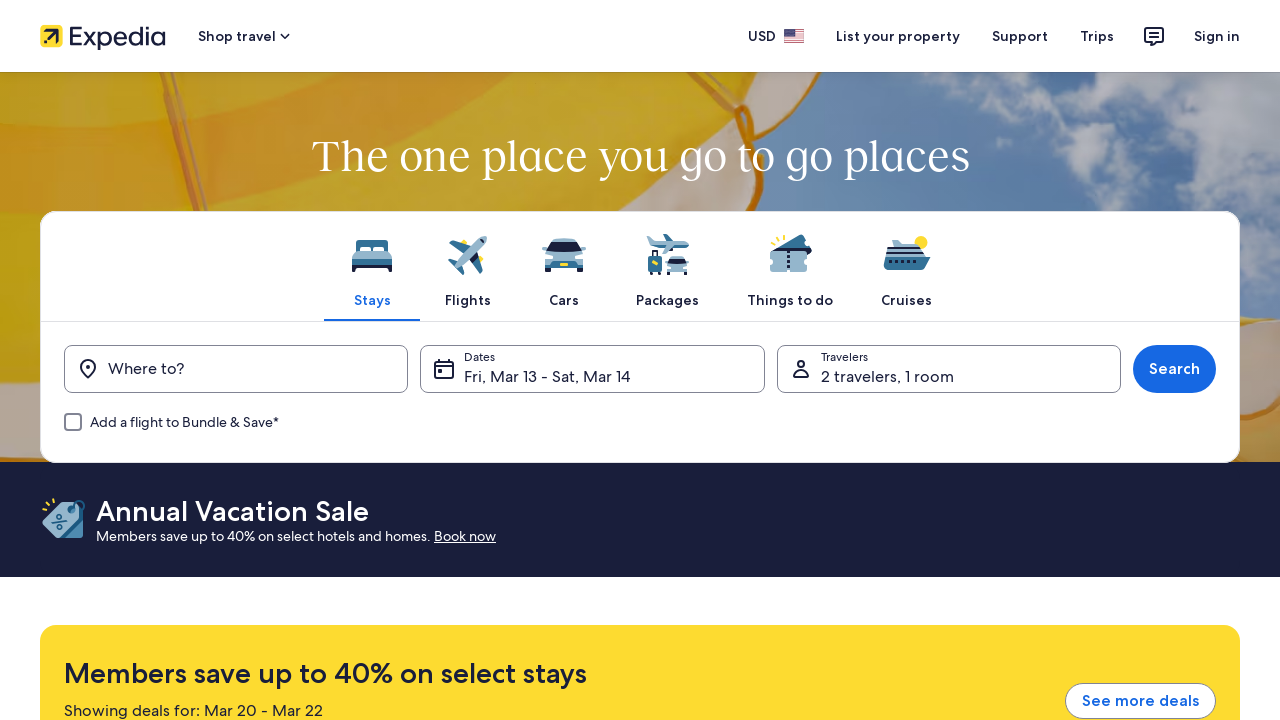

Cleared all cookies from browser context
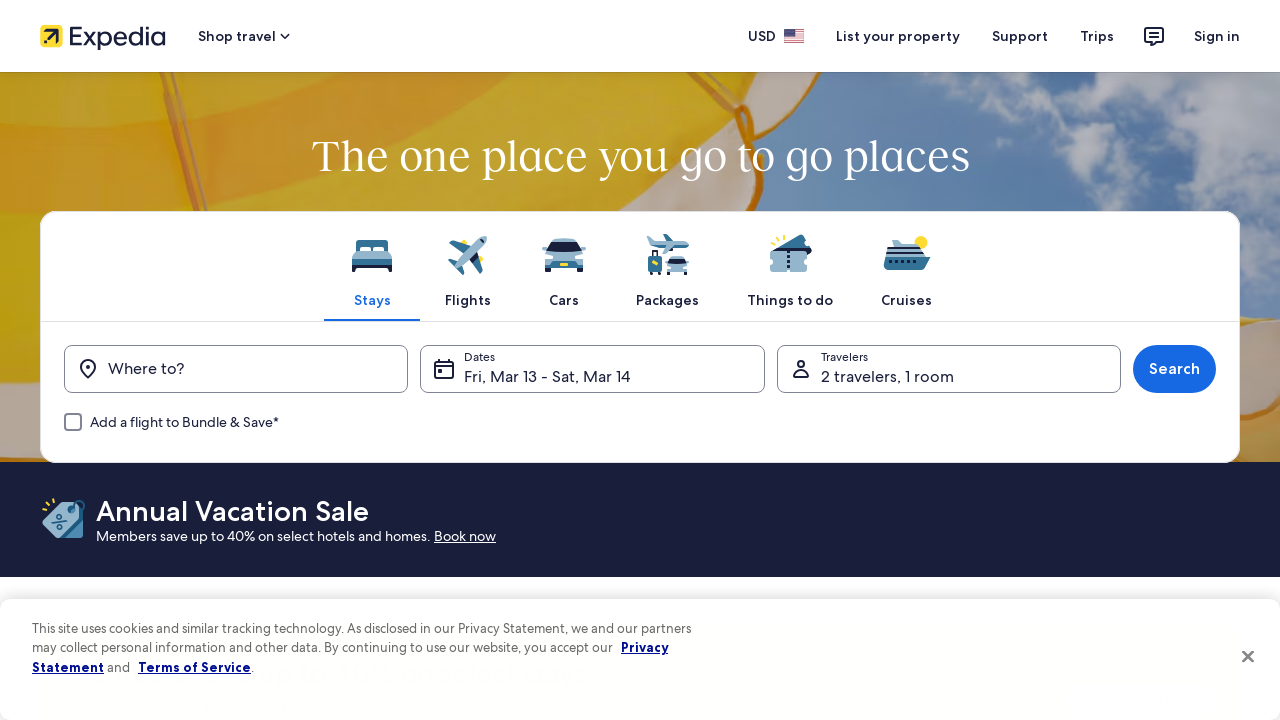

Waited for page to reach network idle state
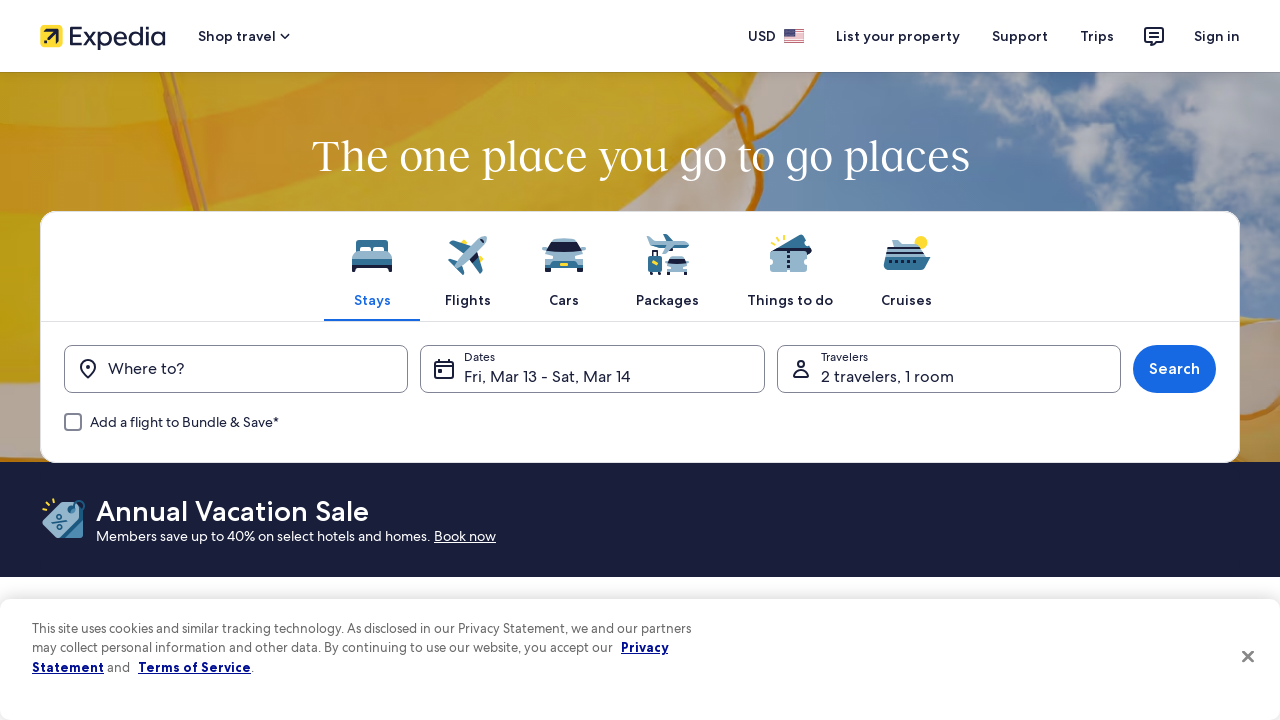

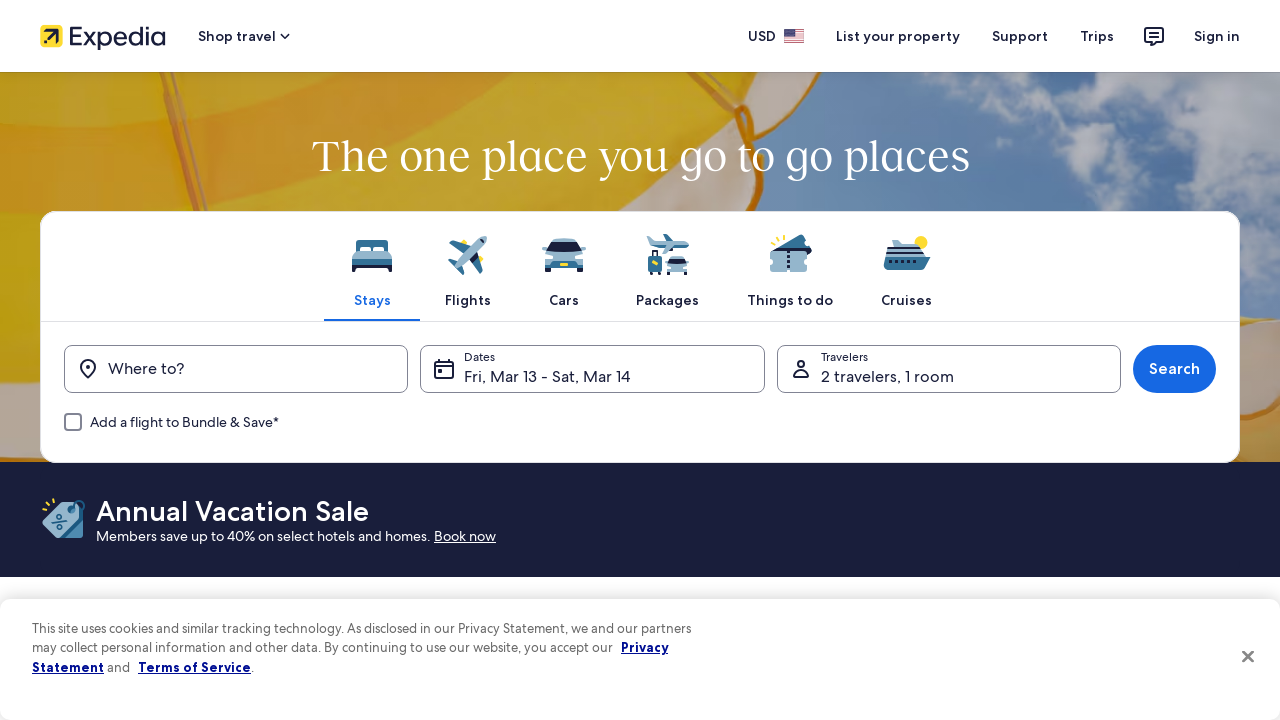